Tests navigation to the Fleet page by hovering over the About Us section in the footer and clicking the Fleet link

Starting URL: http://spicejet.com/

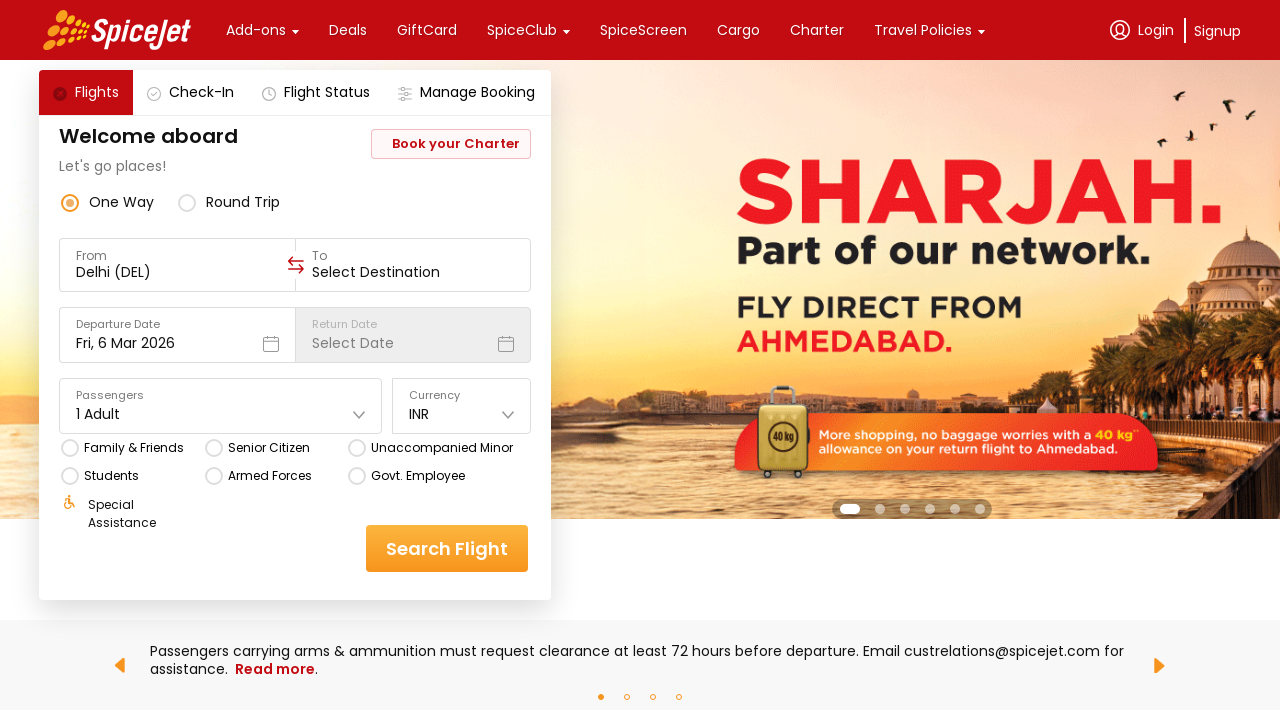

Hovered over About Us section in footer at (147, 360) on xpath=//*[.='About Us']
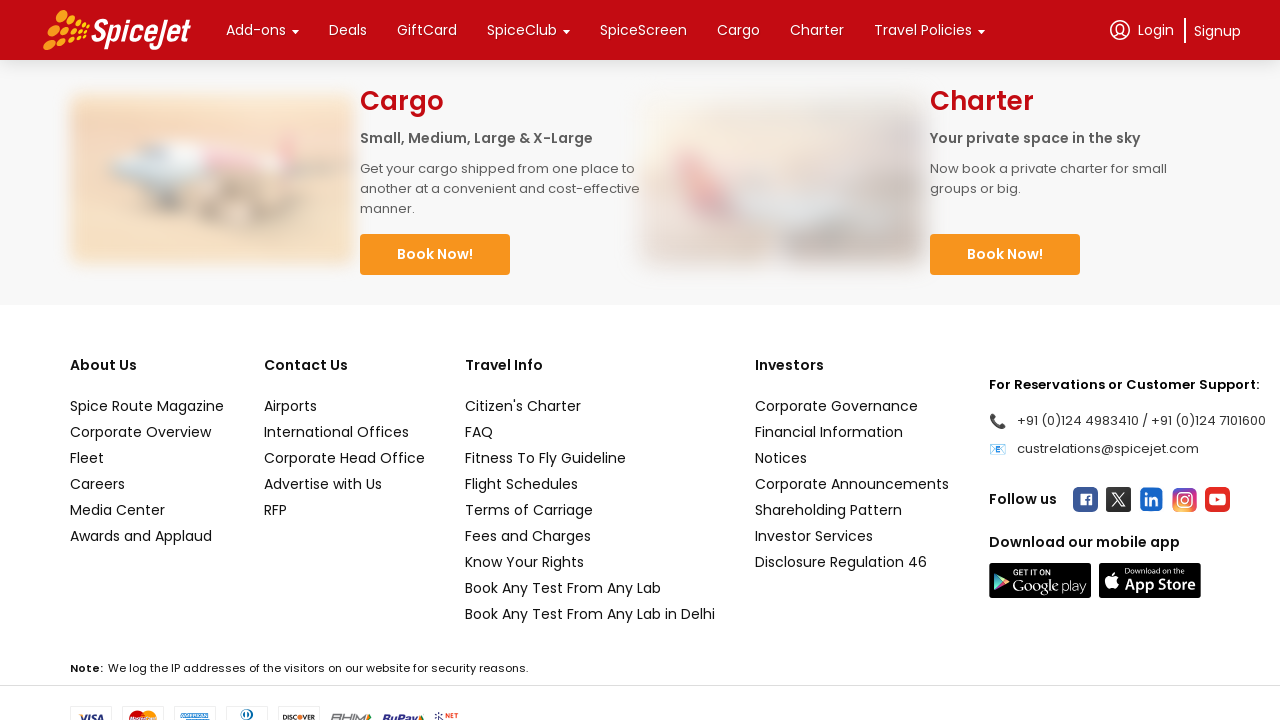

Clicked Fleet link at (147, 458) on xpath=//*[text()='Fleet']
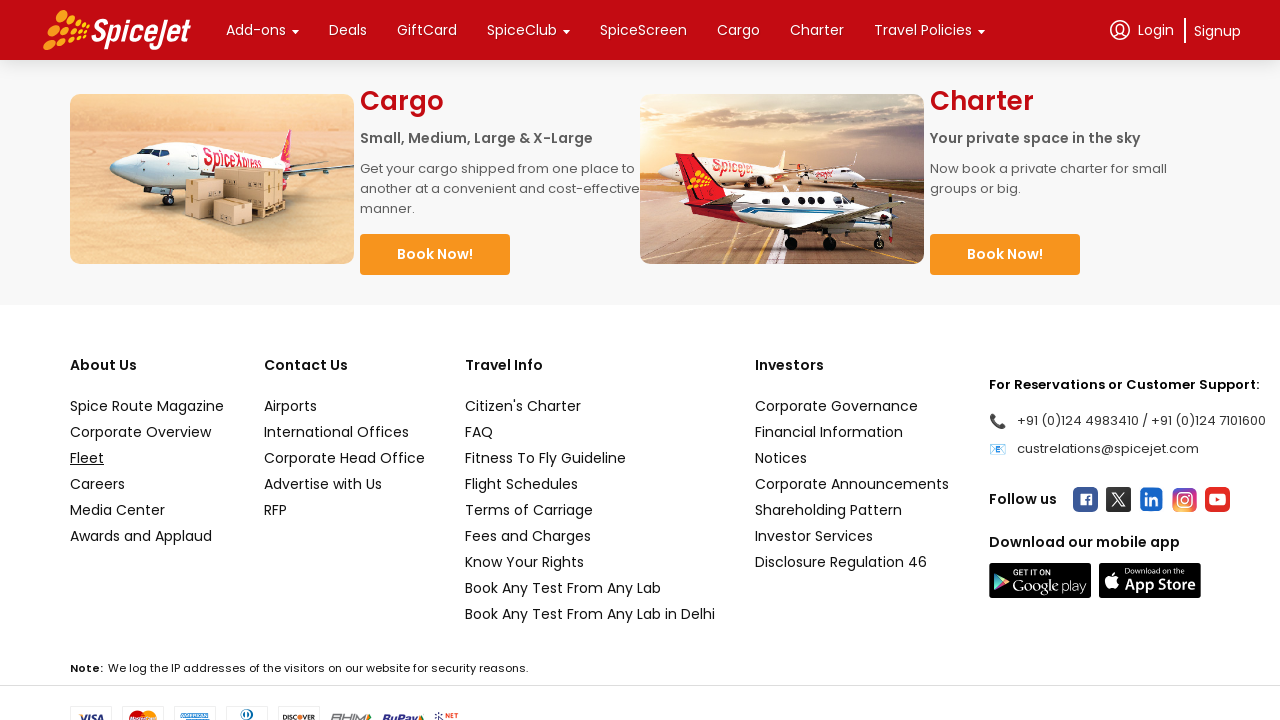

Fleet page loaded successfully
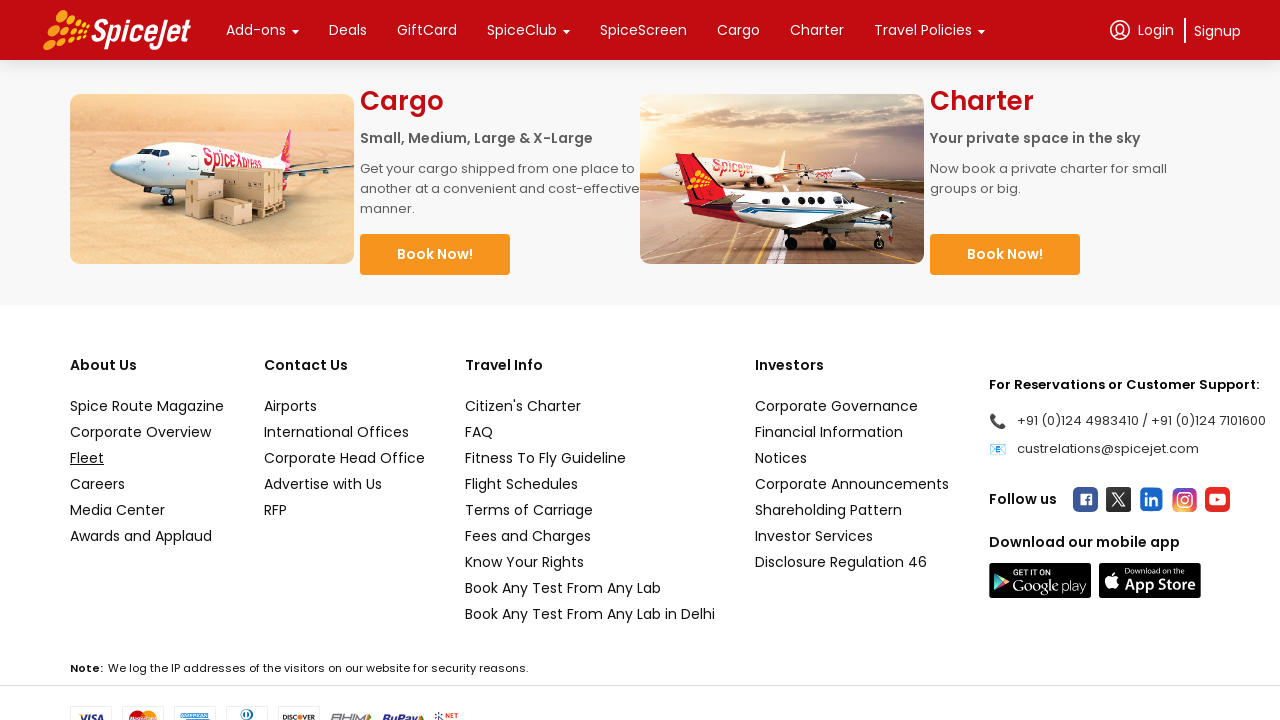

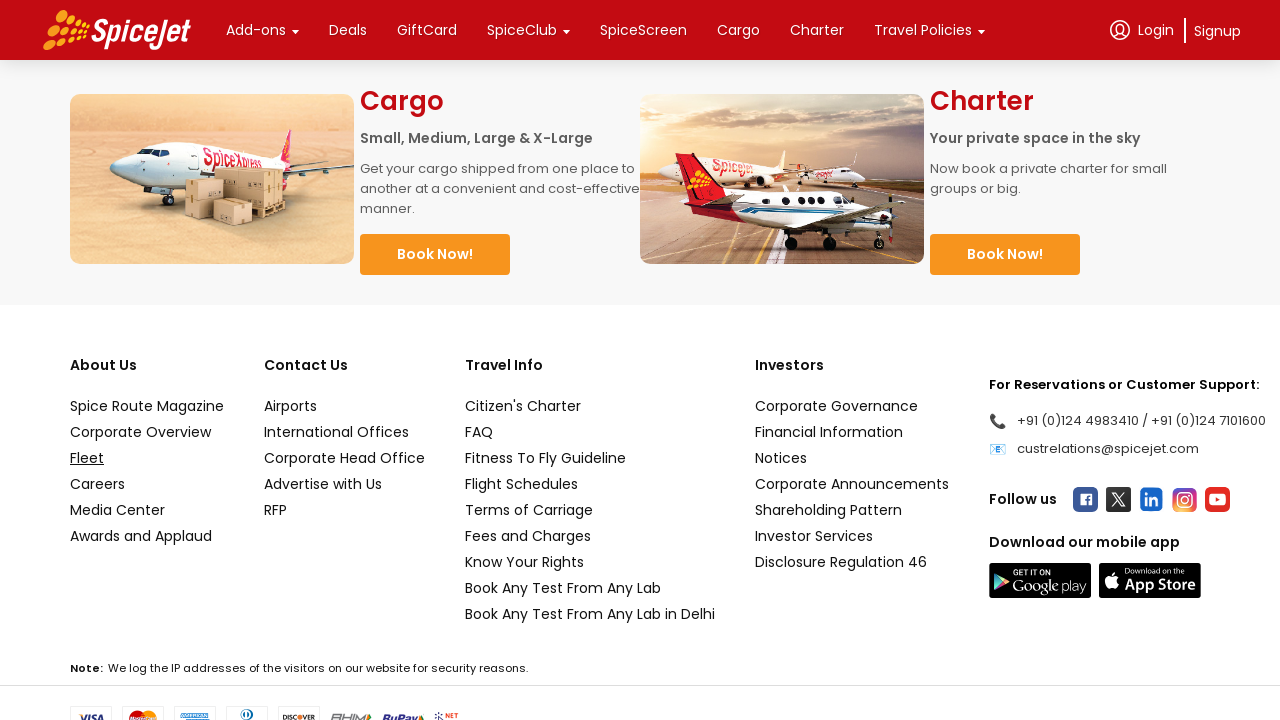